Navigates to DuckDuckGo and verifies the page title is loaded

Starting URL: https://duckduckgo.com/

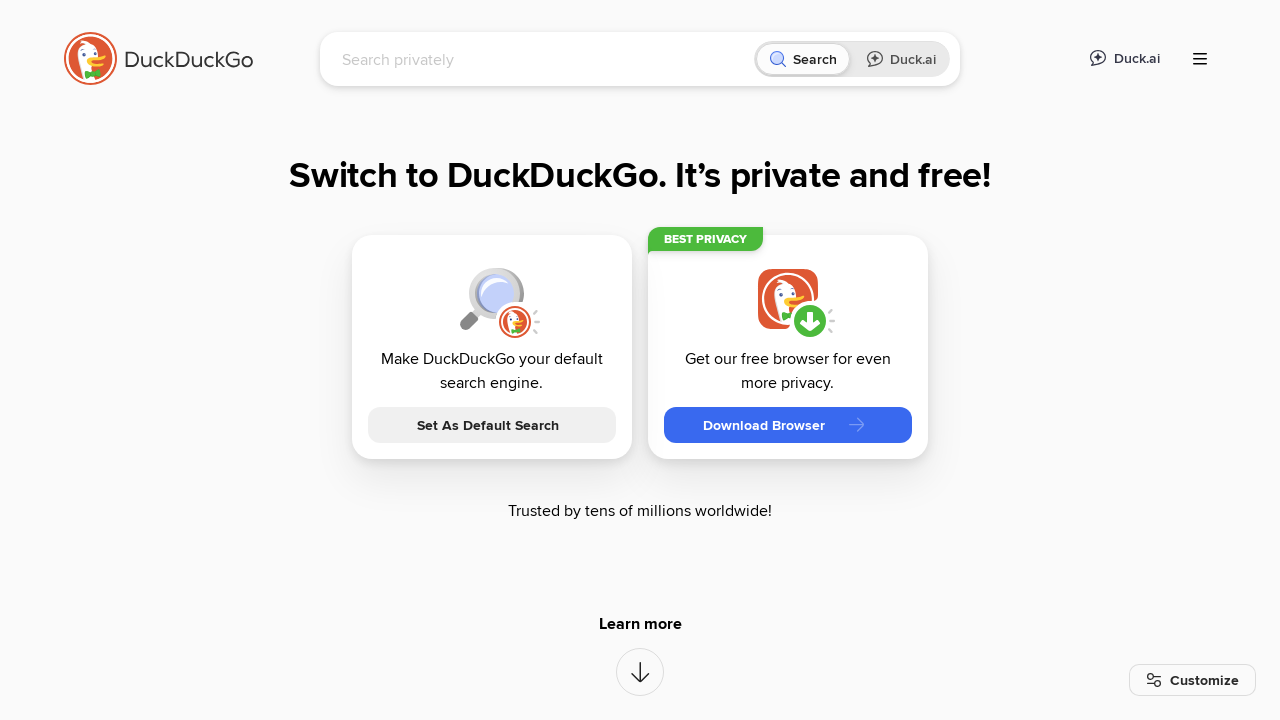

Waited for page to reach domcontentloaded state
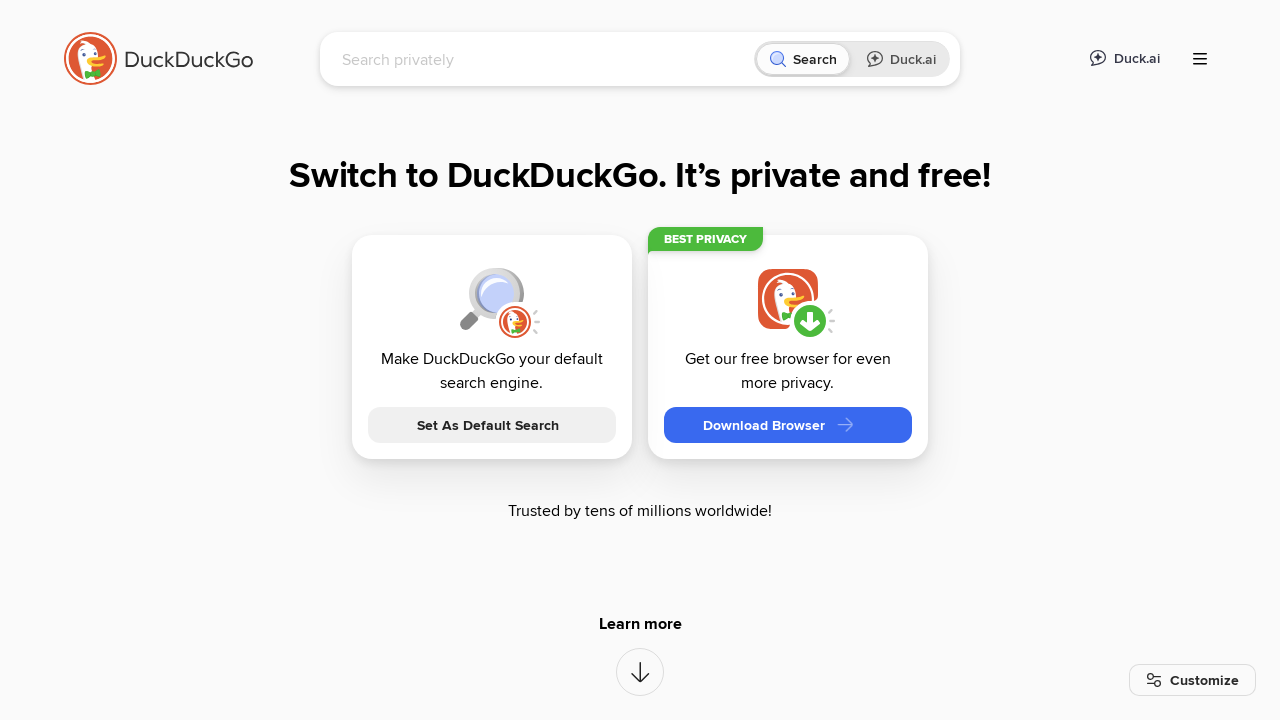

Retrieved page title: 'DuckDuckGo - Protection. Privacy. Peace of mind.'
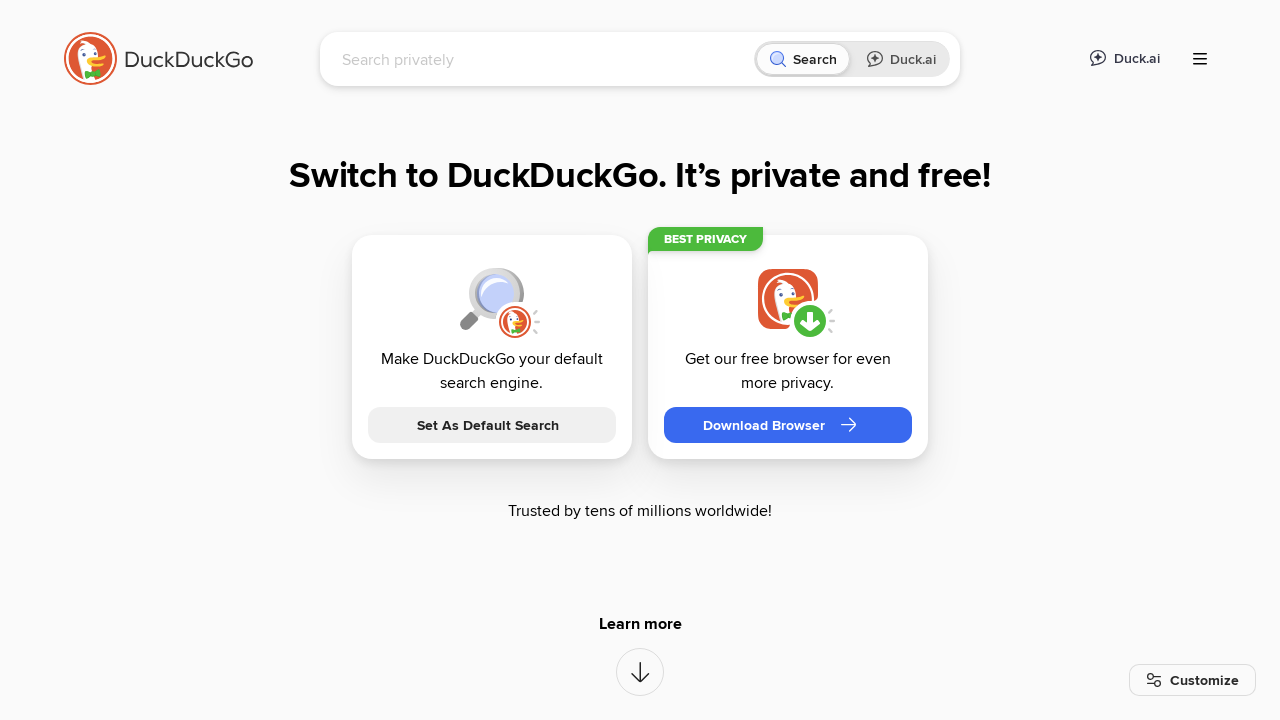

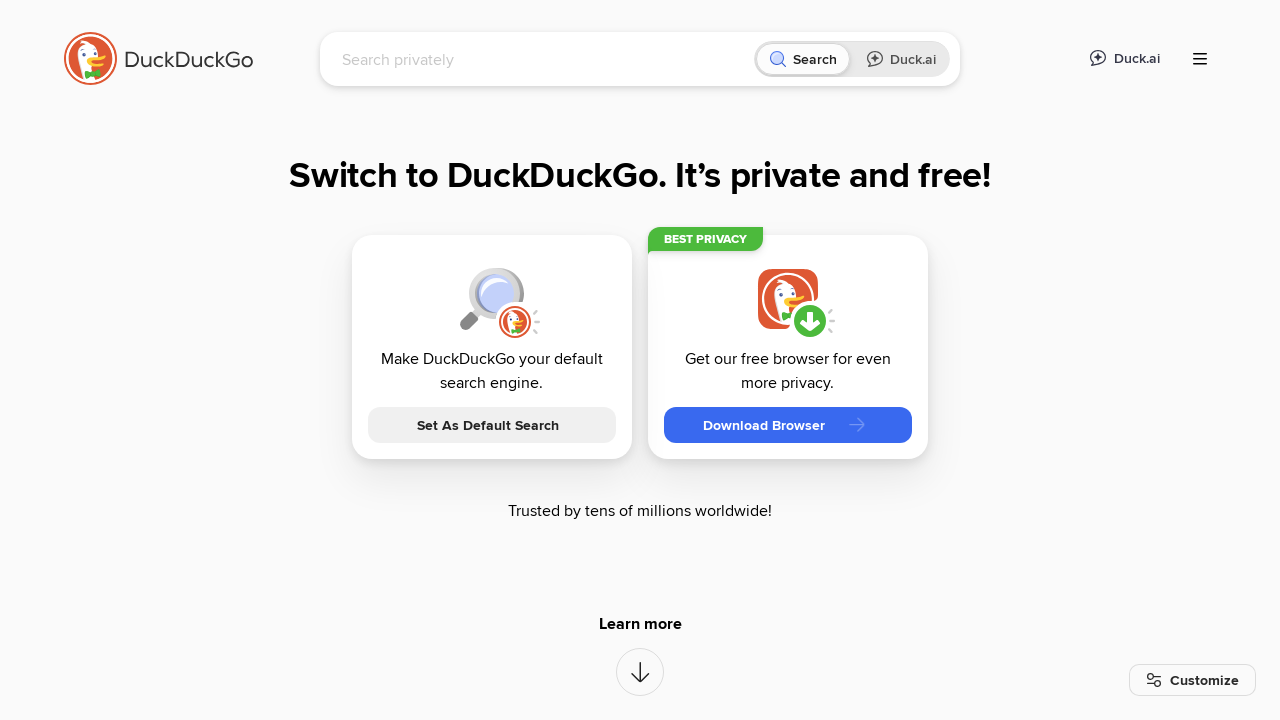